Tests login form validation by clicking login without entering any credentials and verifying the "Username is required" error message appears

Starting URL: https://www.saucedemo.com/

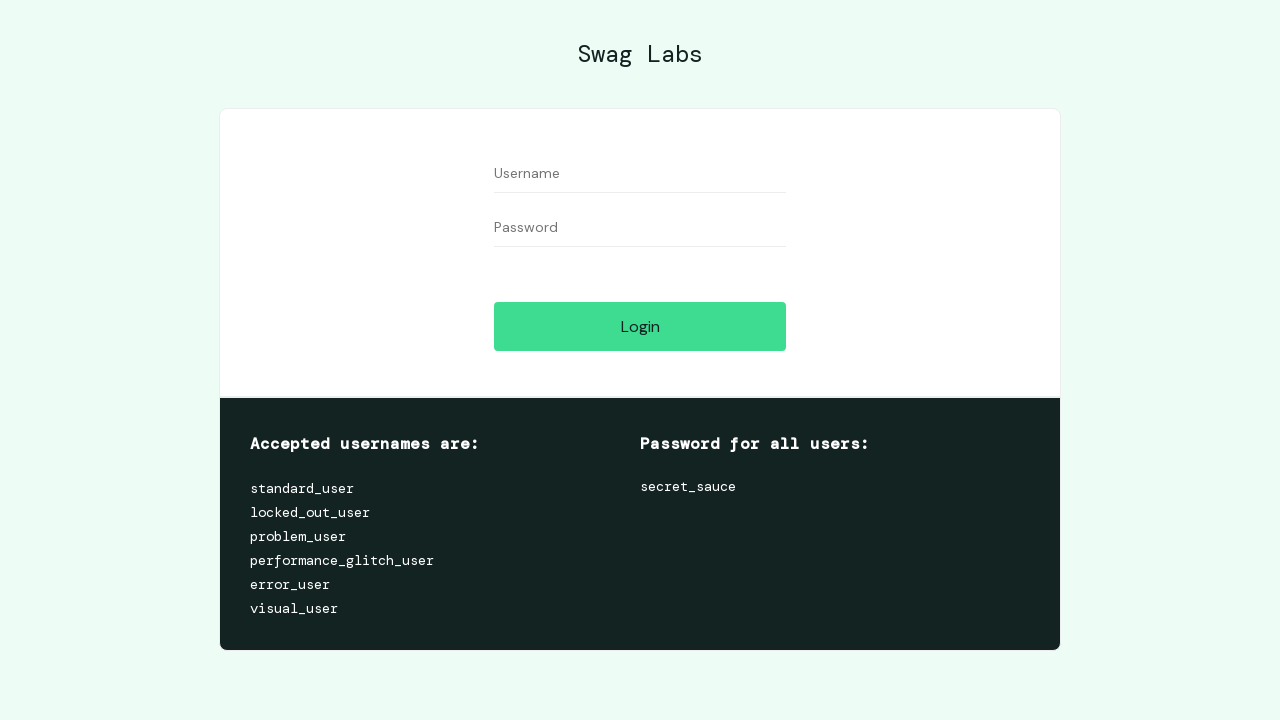

Navigated to Sauce Demo login page
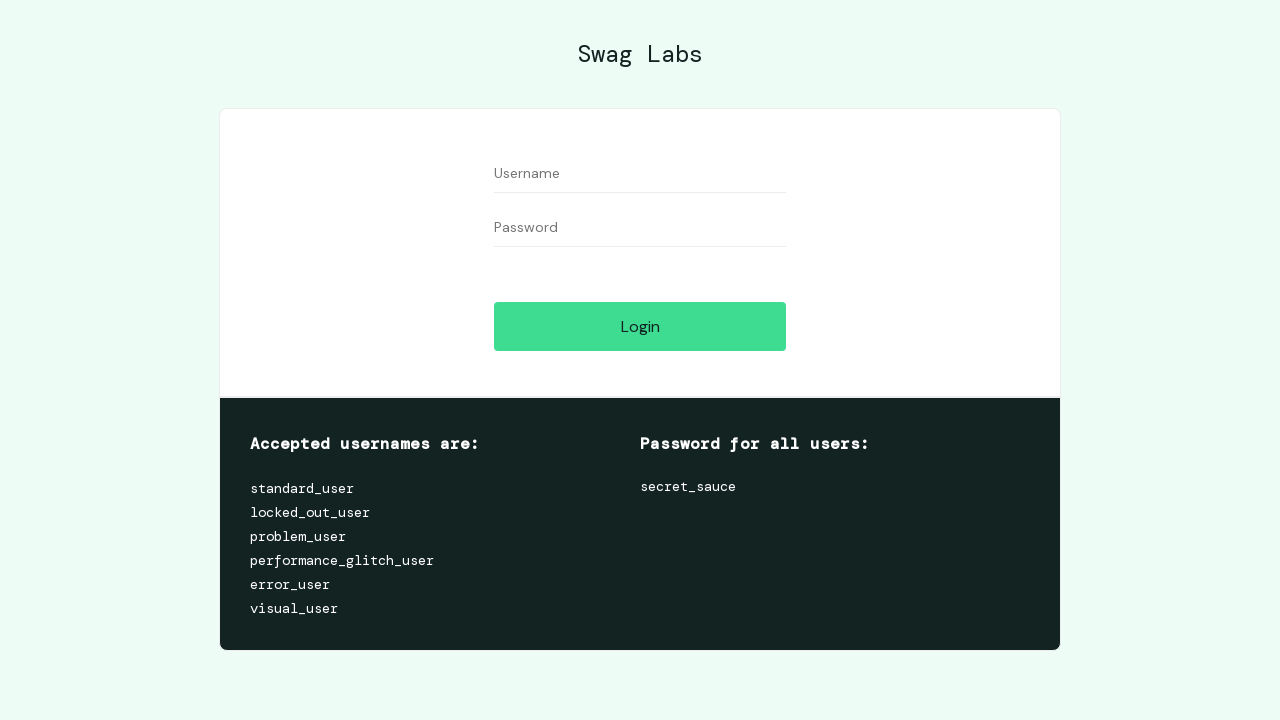

Clicked login button without entering credentials at (640, 326) on #login-button
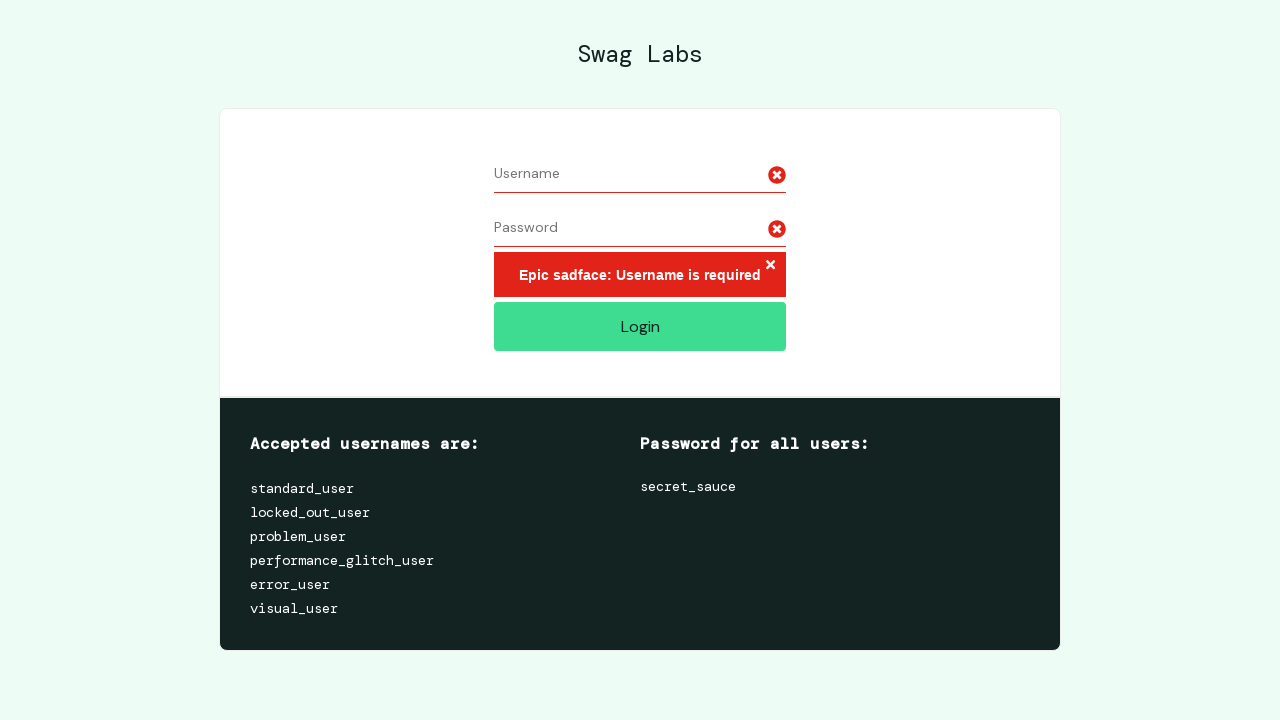

Error message appeared on screen
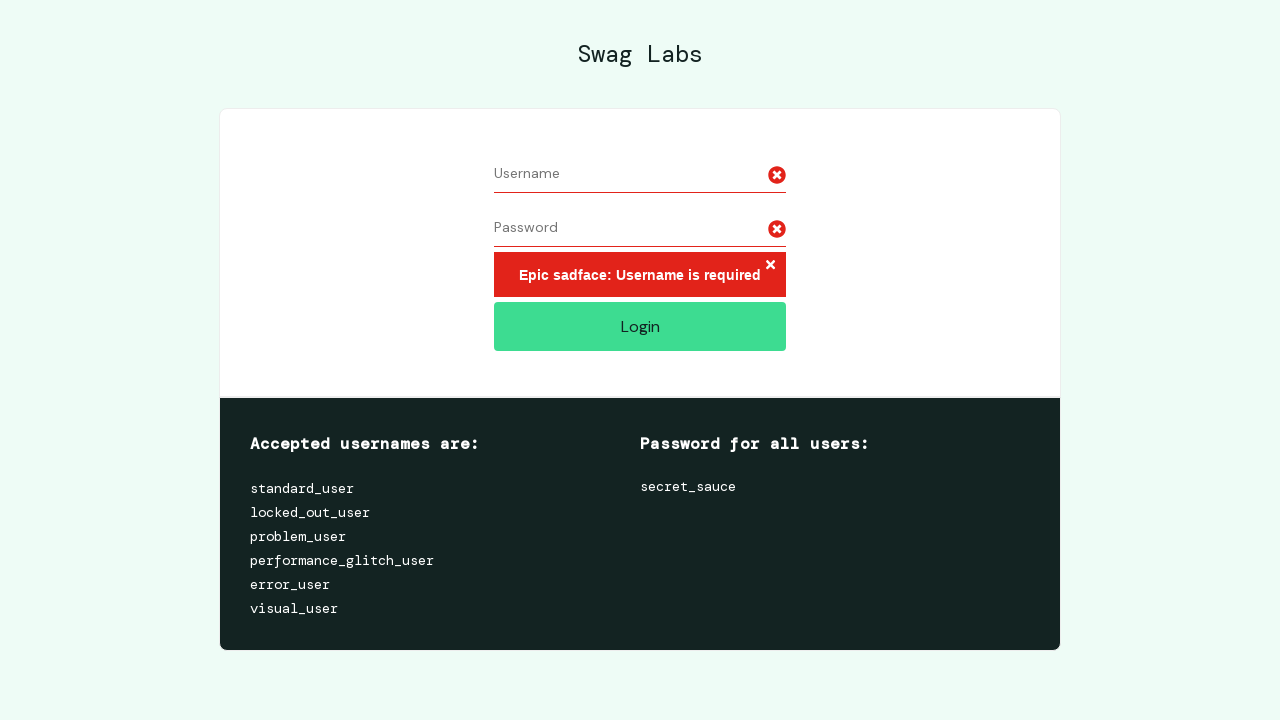

Located error message element
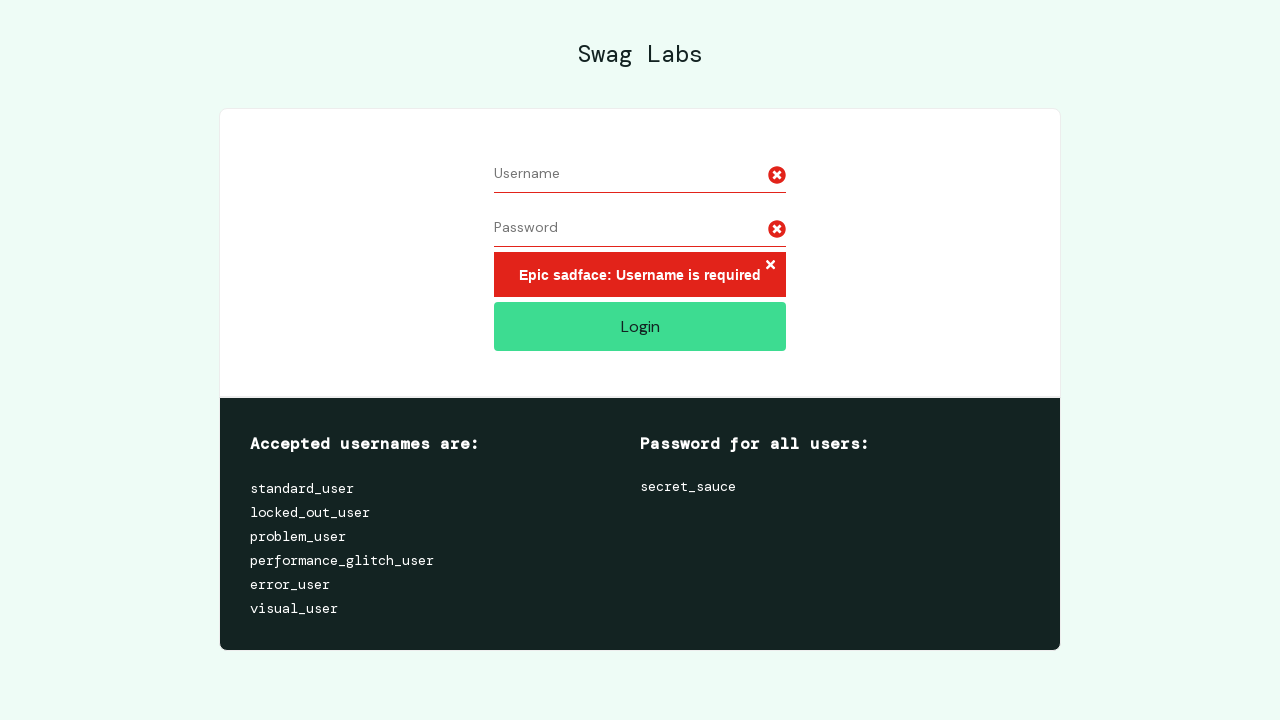

Verified 'Username is required' error message is displayed
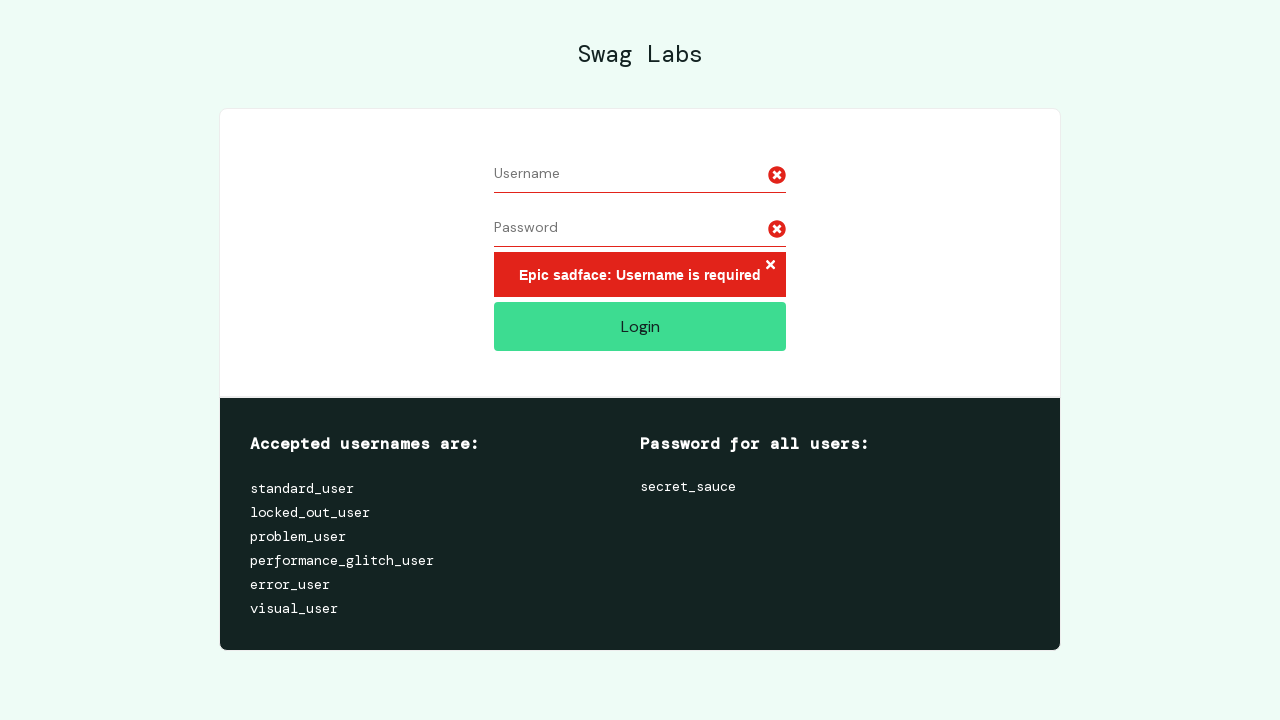

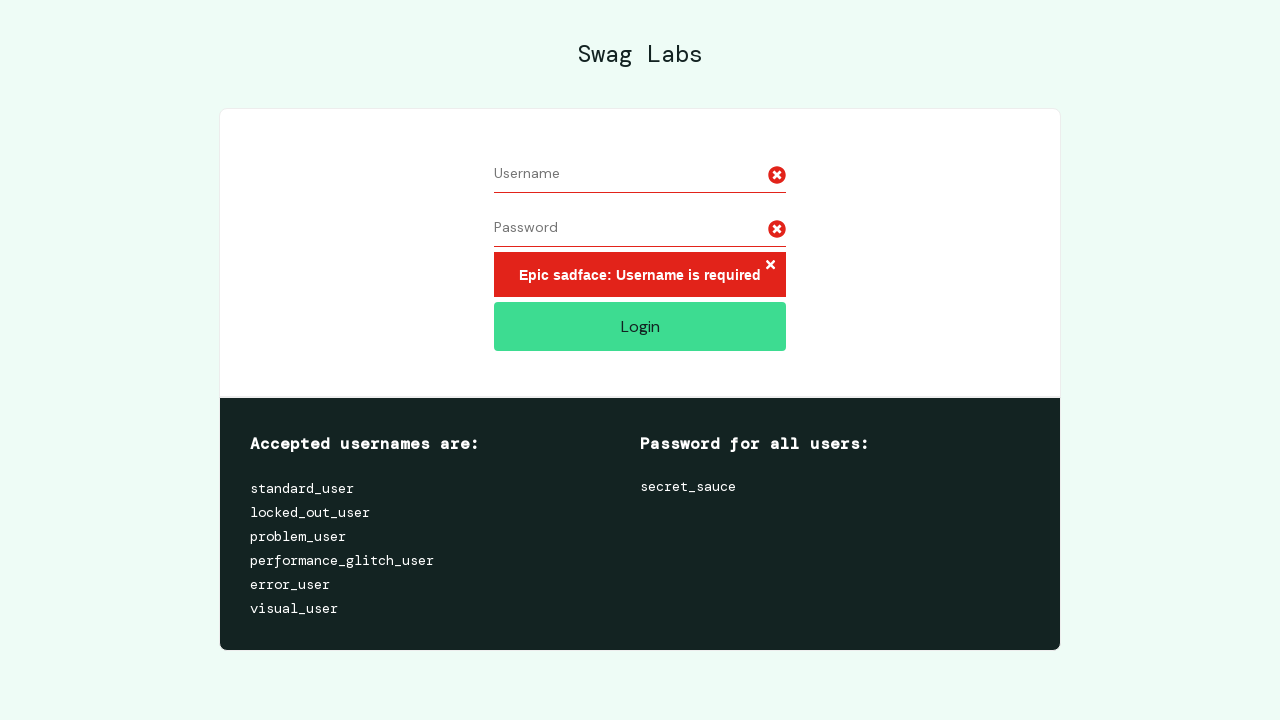